Tests deleting a record from a web table by clicking the delete button for the first record

Starting URL: https://demoqa.com/webtables

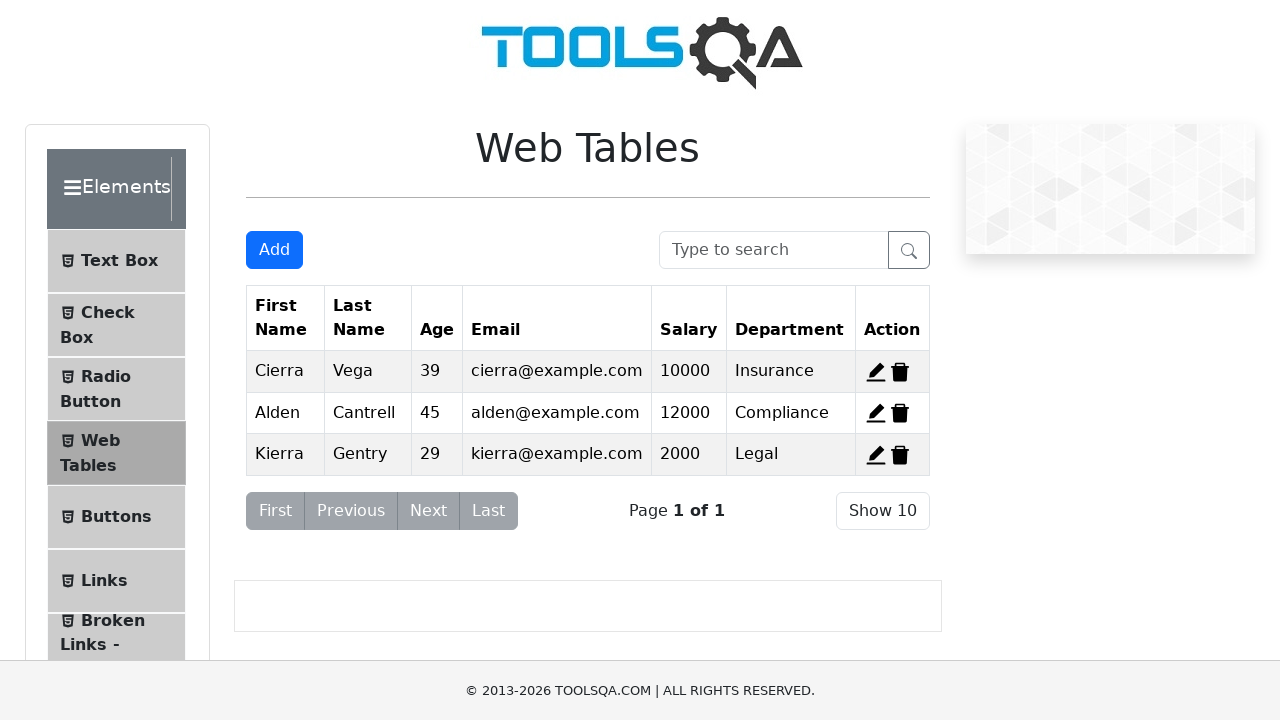

Located the delete button for the first record
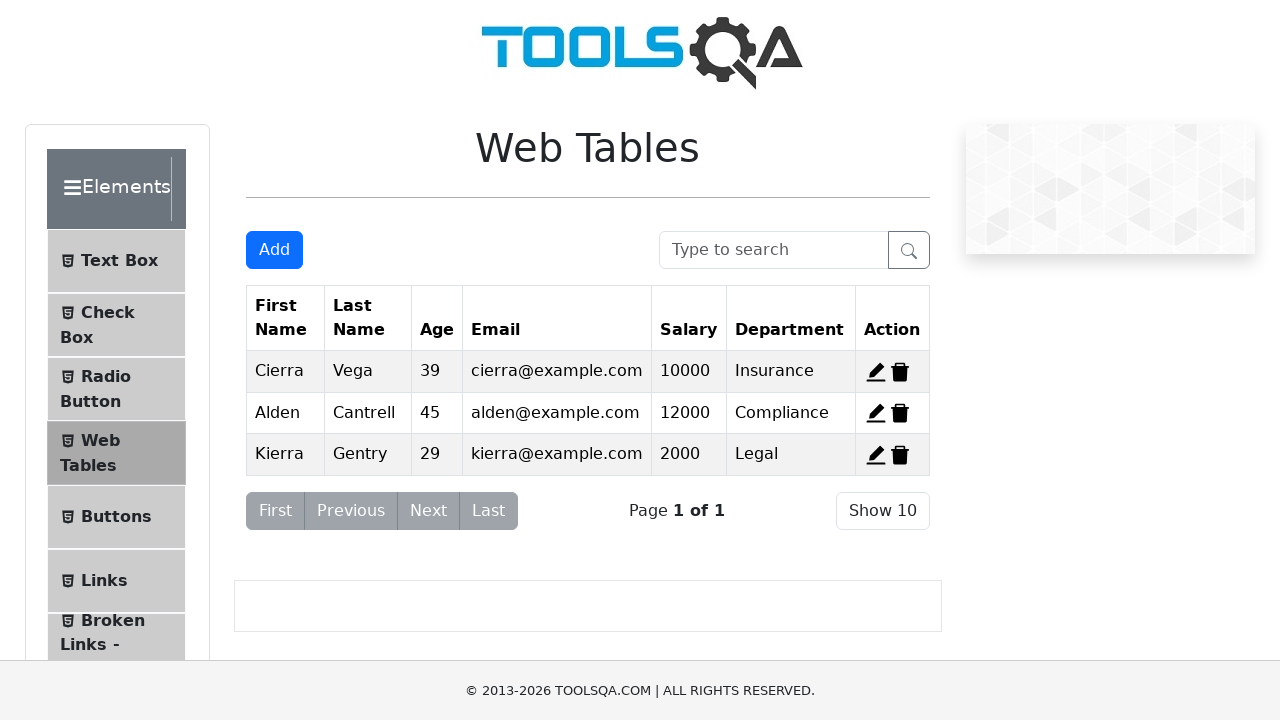

Scrolled delete button into view
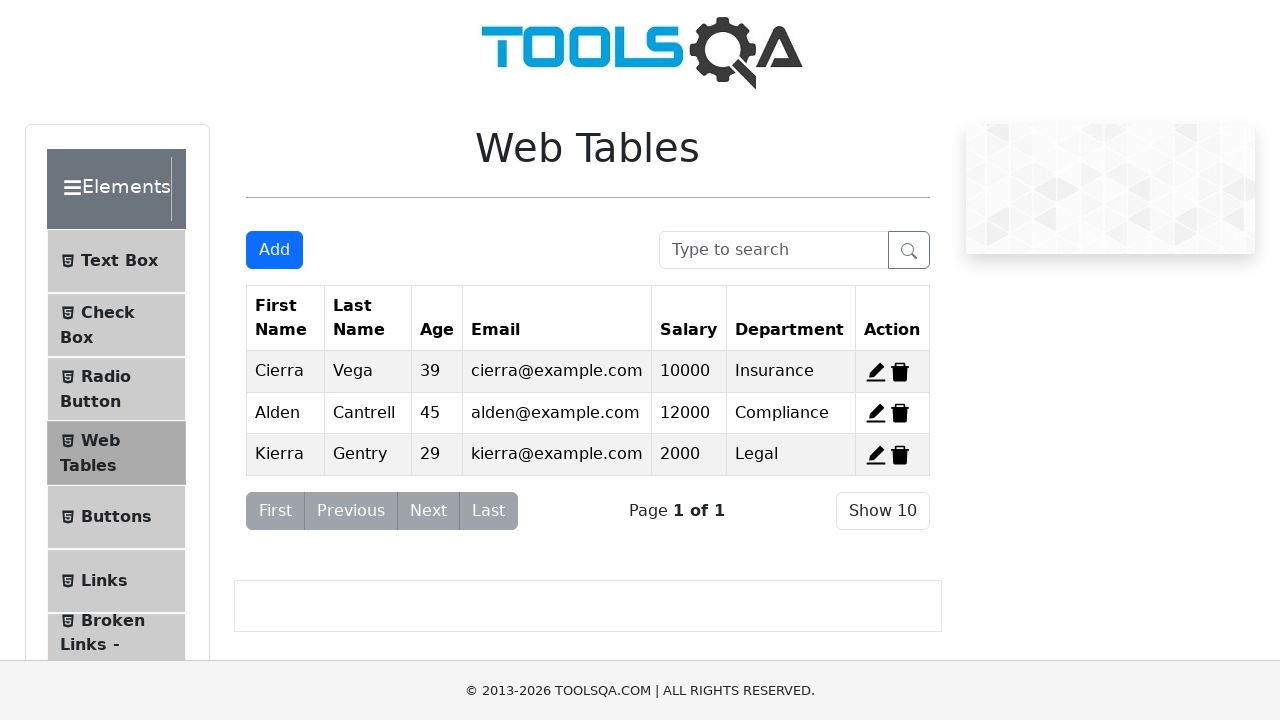

Clicked the delete button to remove the first record from the web table at (900, 372) on #delete-record-1
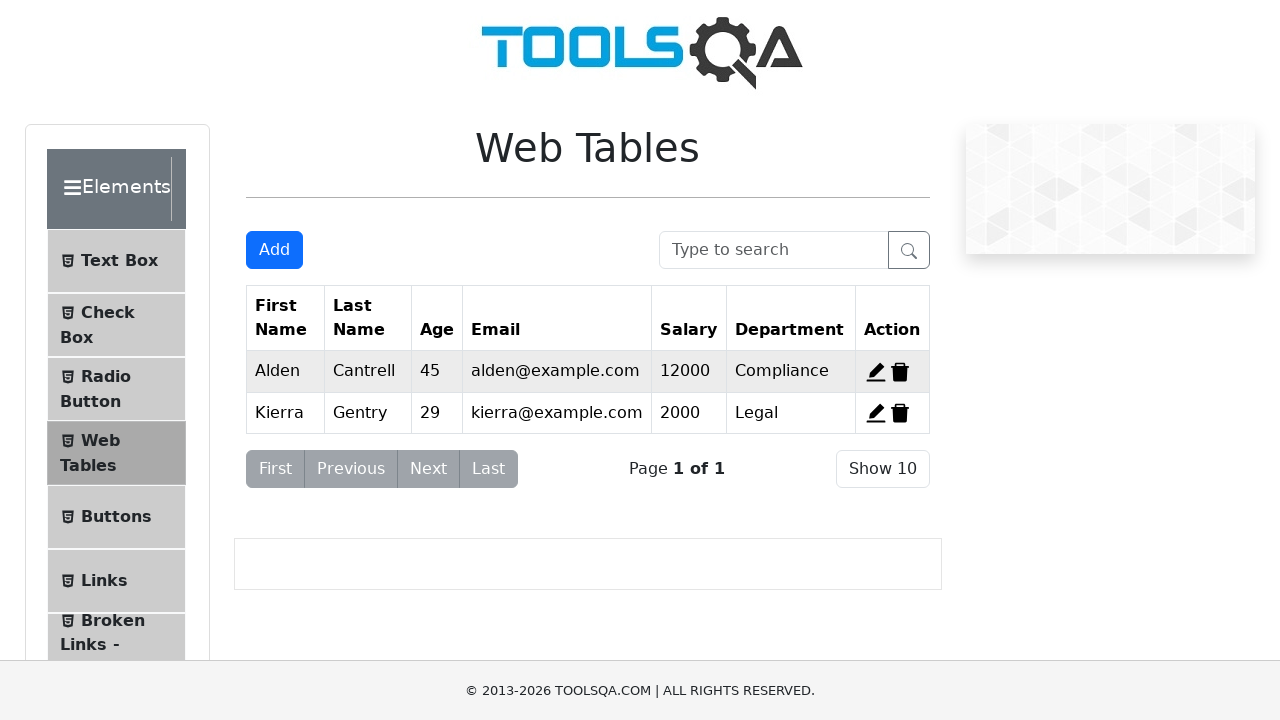

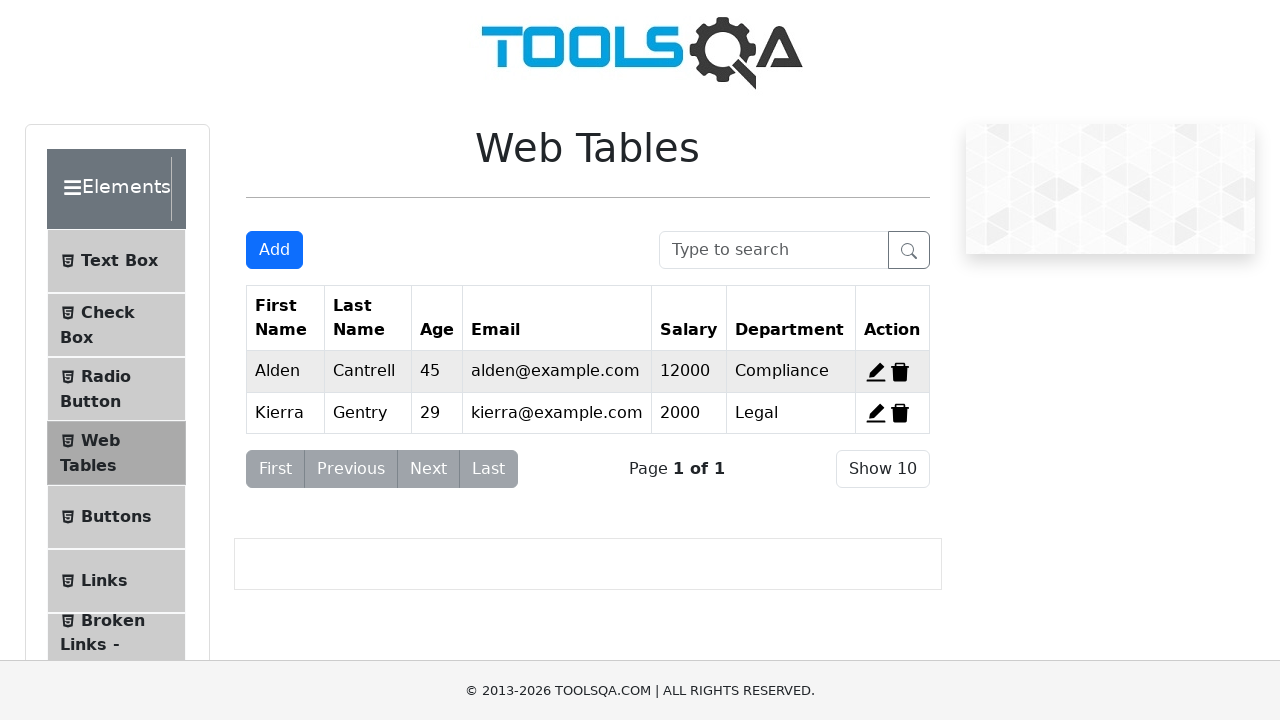